Tests a slow calculator by setting a delay, performing an addition operation (7+8), and verifying the result equals 15

Starting URL: https://bonigarcia.dev/selenium-webdriver-java/slow-calculator.html

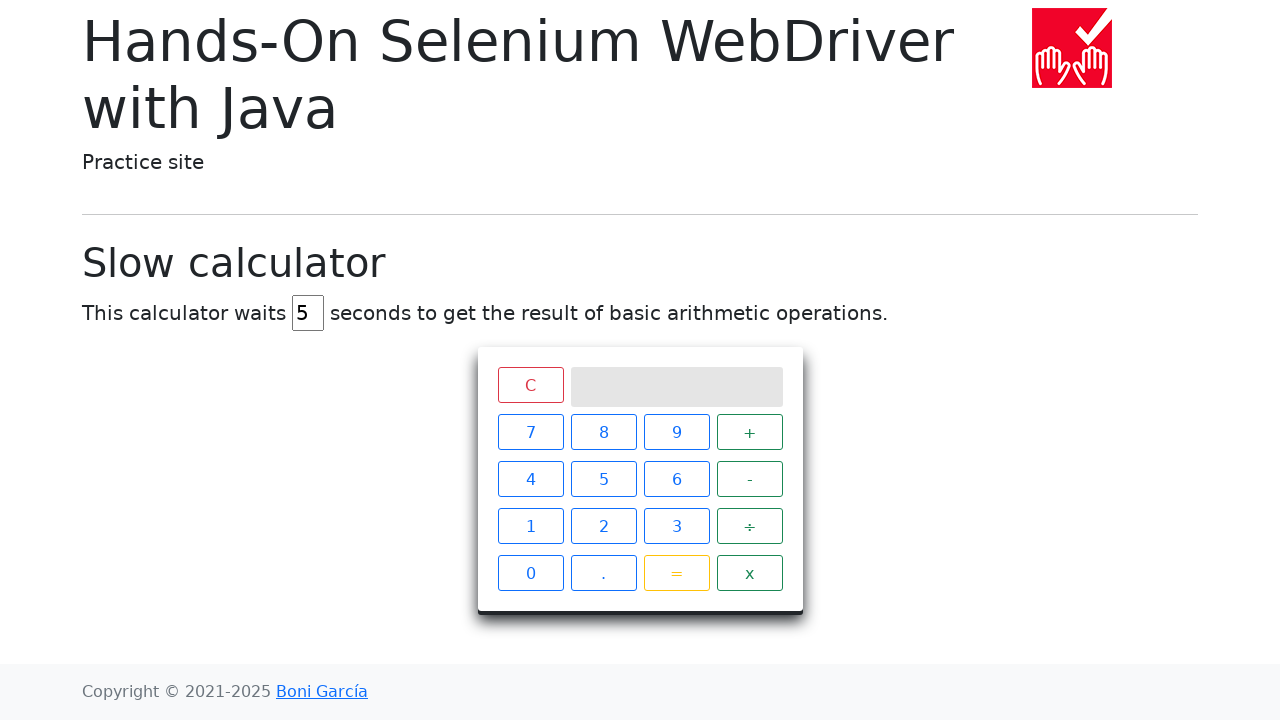

Cleared delay field on #delay
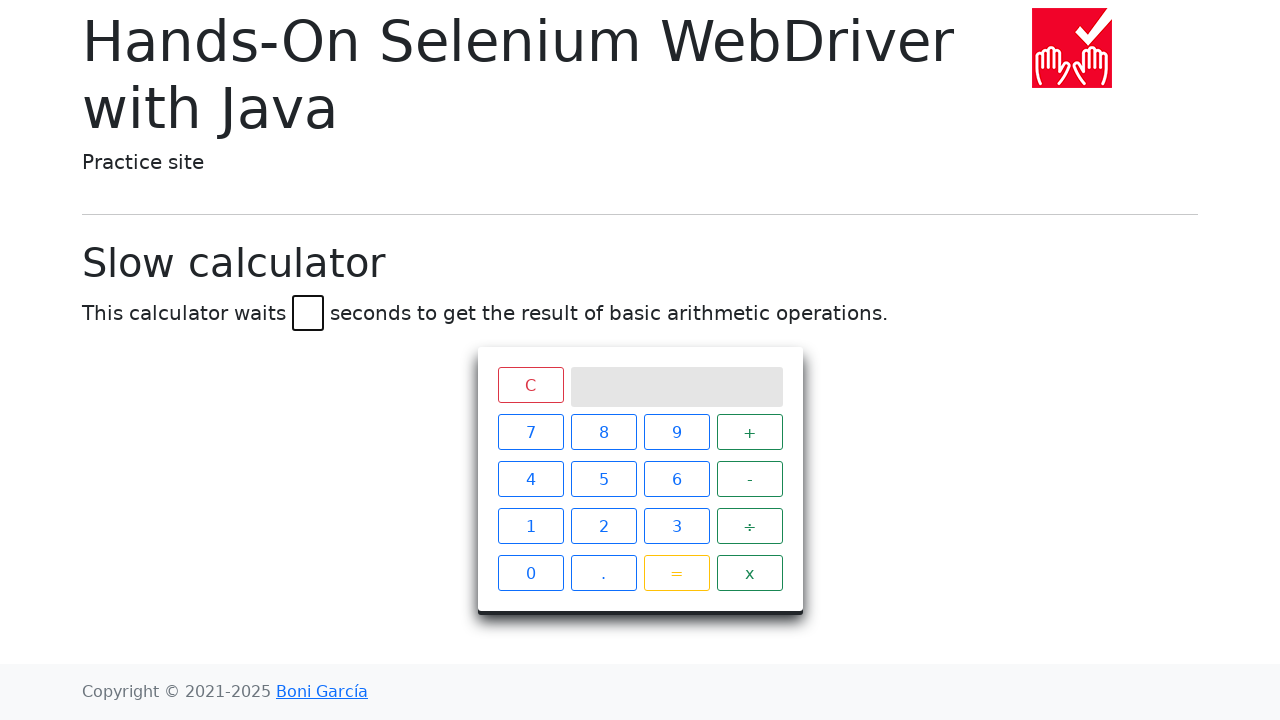

Set delay to 45 milliseconds on #delay
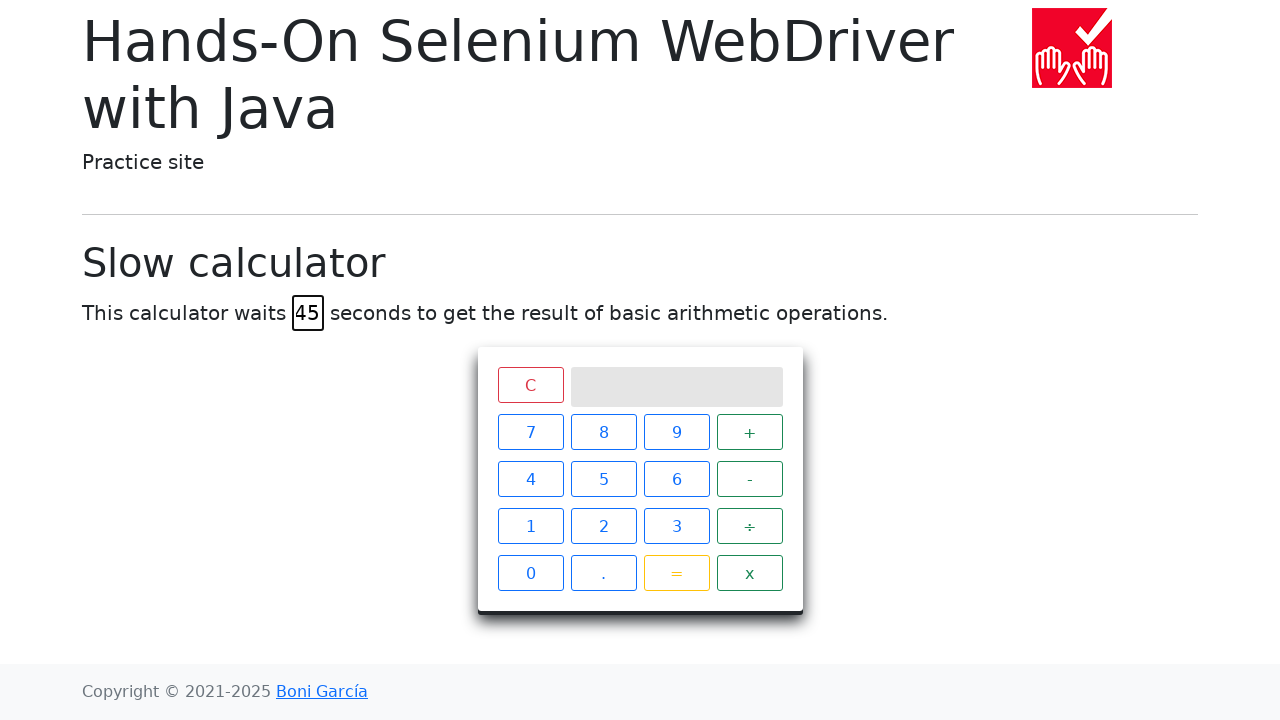

Clicked button 7 at (530, 432) on xpath=//span[text()="7"]
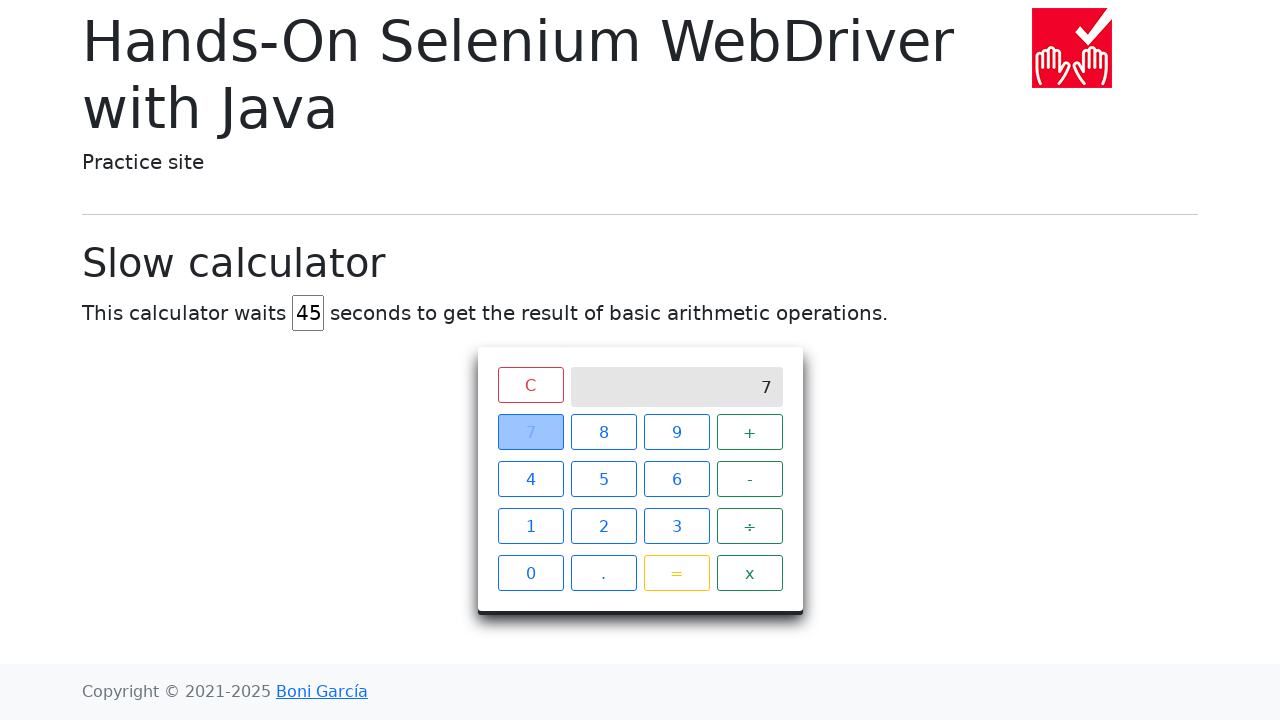

Clicked addition operator button at (750, 432) on xpath=//span[text()="+"]
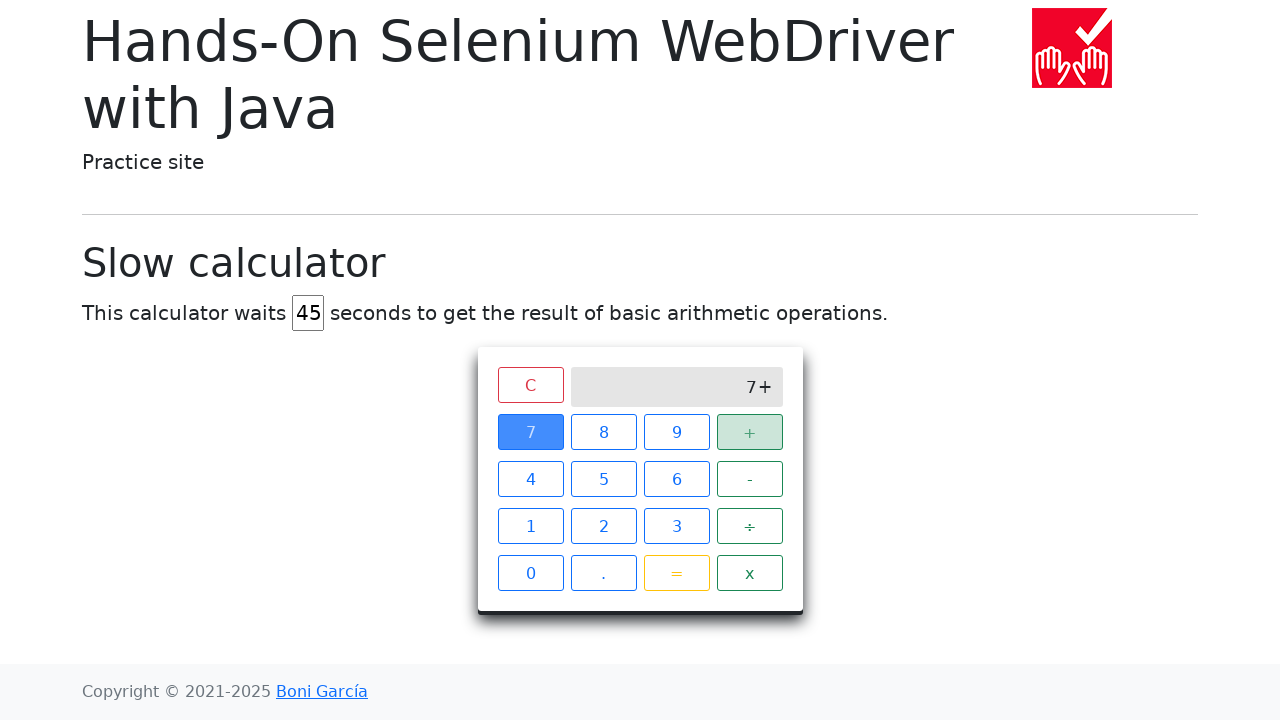

Clicked button 8 at (604, 432) on xpath=//span[text()="8"]
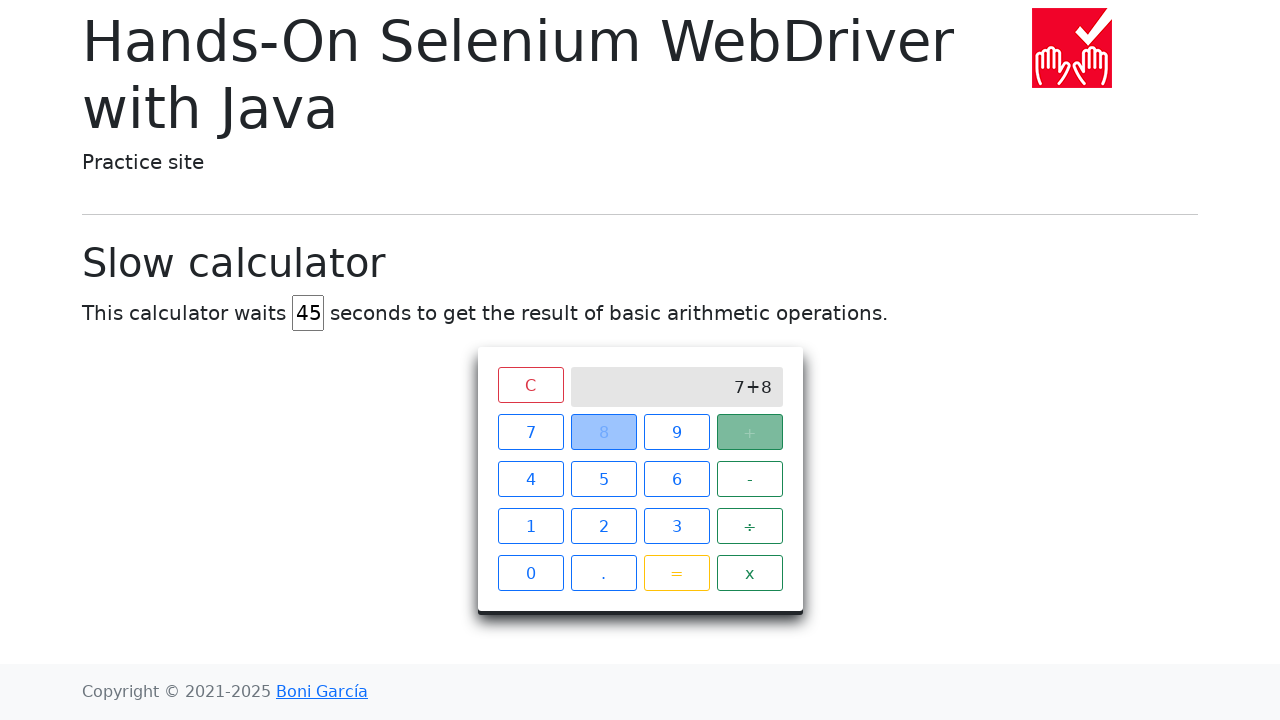

Clicked equals button to execute calculation at (676, 573) on xpath=//span[text()="="]
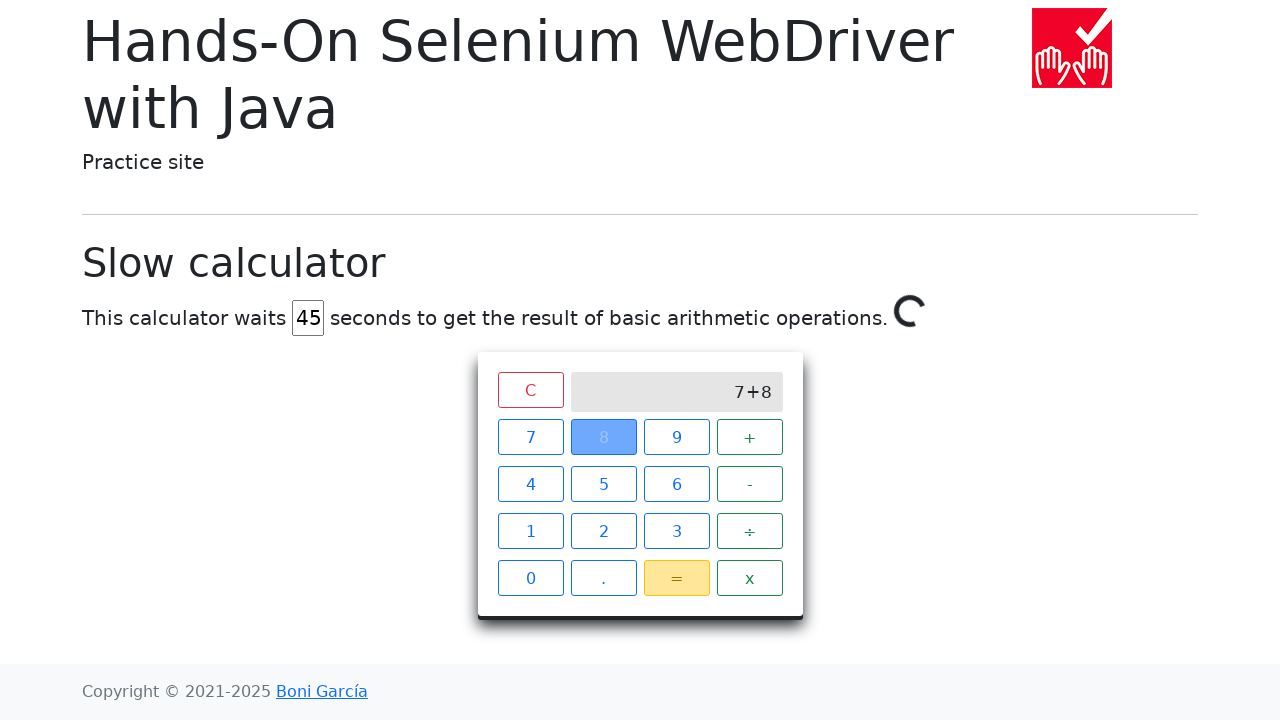

Waited for result '15' to appear on calculator screen
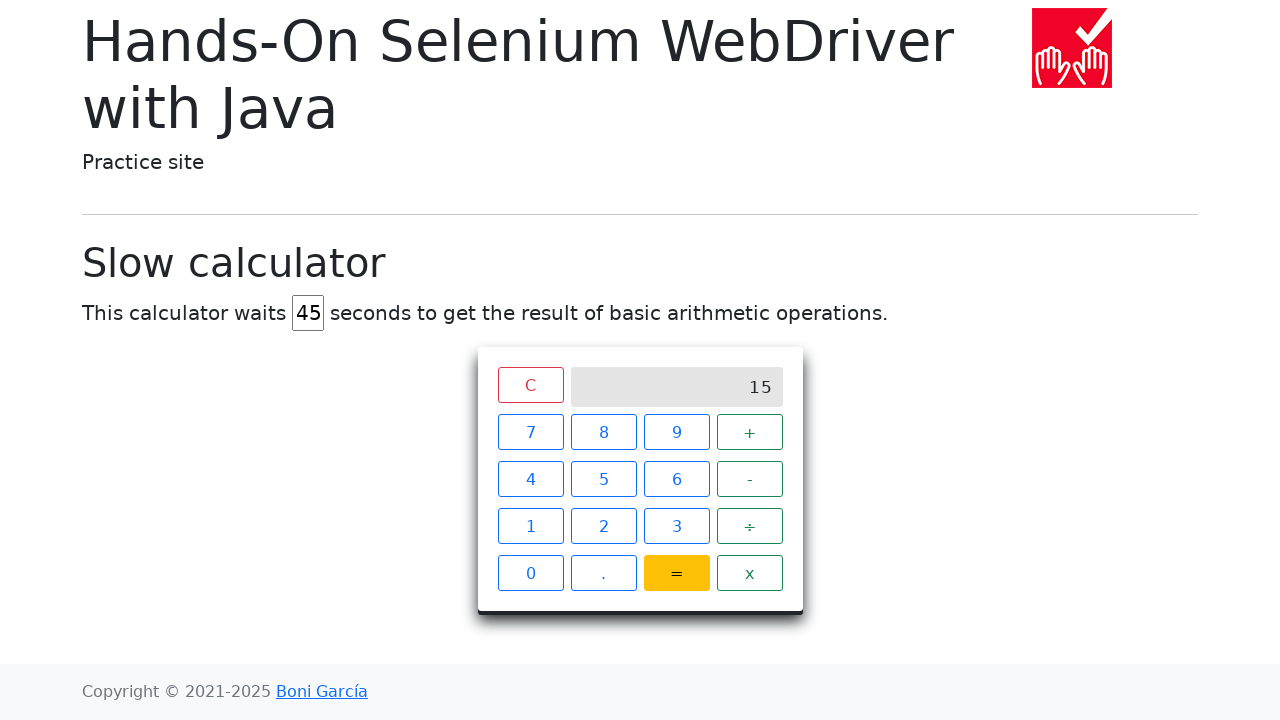

Retrieved result text from calculator screen
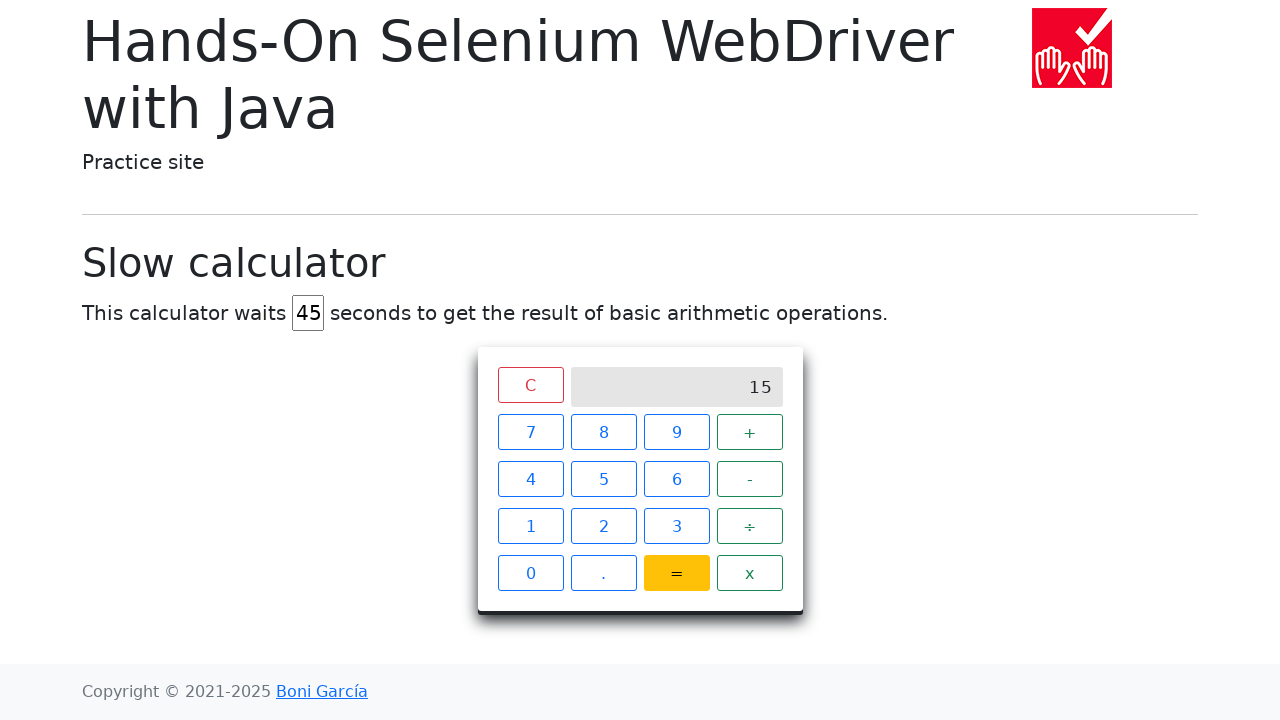

Verified calculation result equals 15
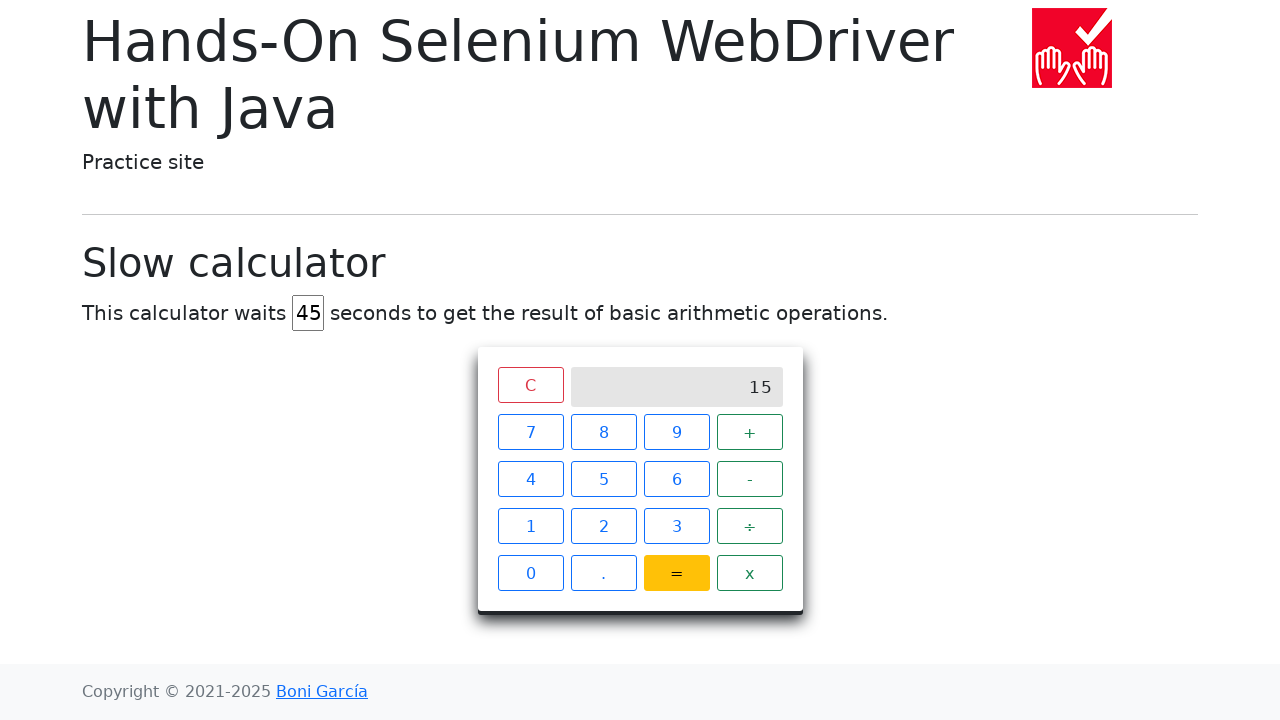

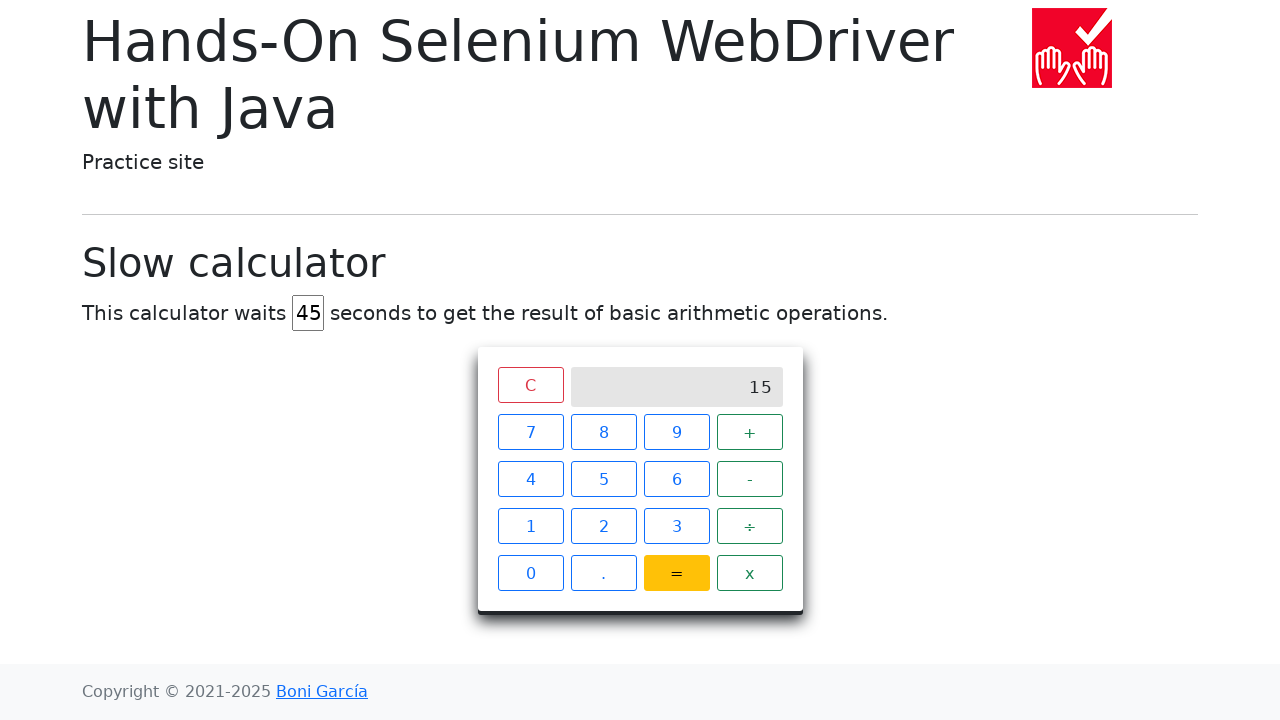